Scrolls down a Mozilla documentation page incrementally and then jumps to bottom

Starting URL: https://developer.mozilla.org/en-US/docs/Web/API/Element/scrollBy

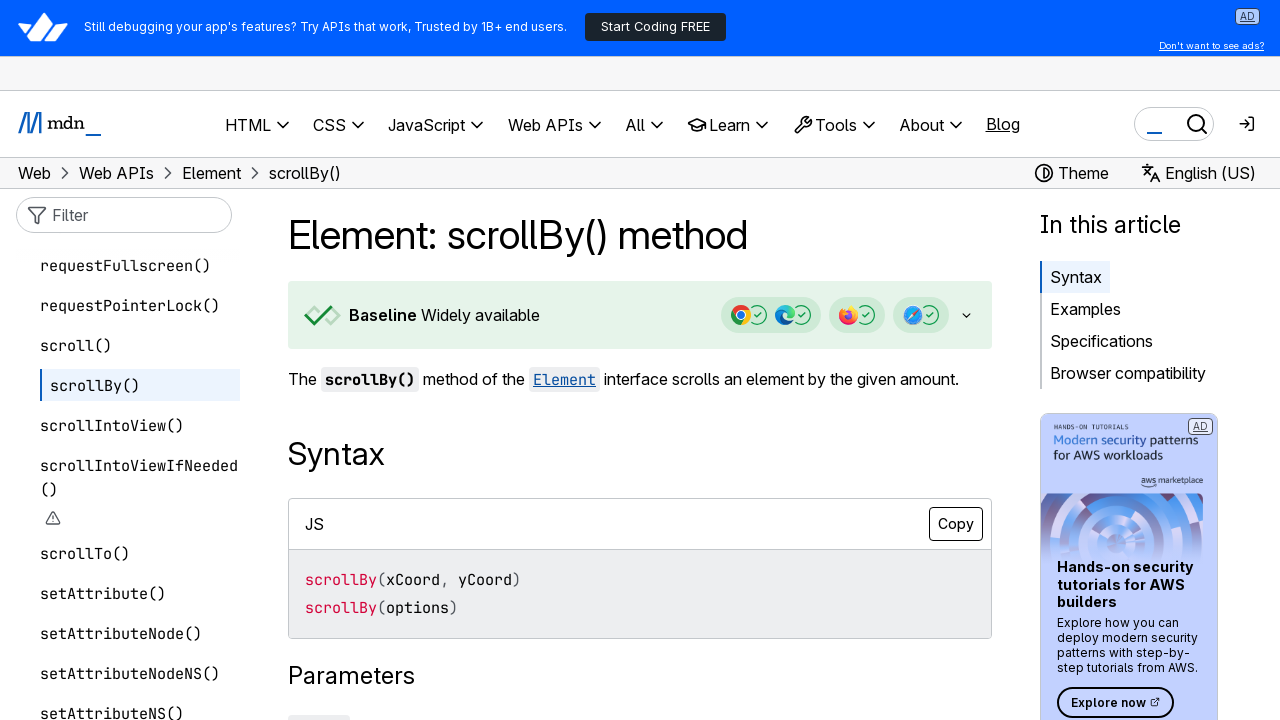

Waited for page body to load
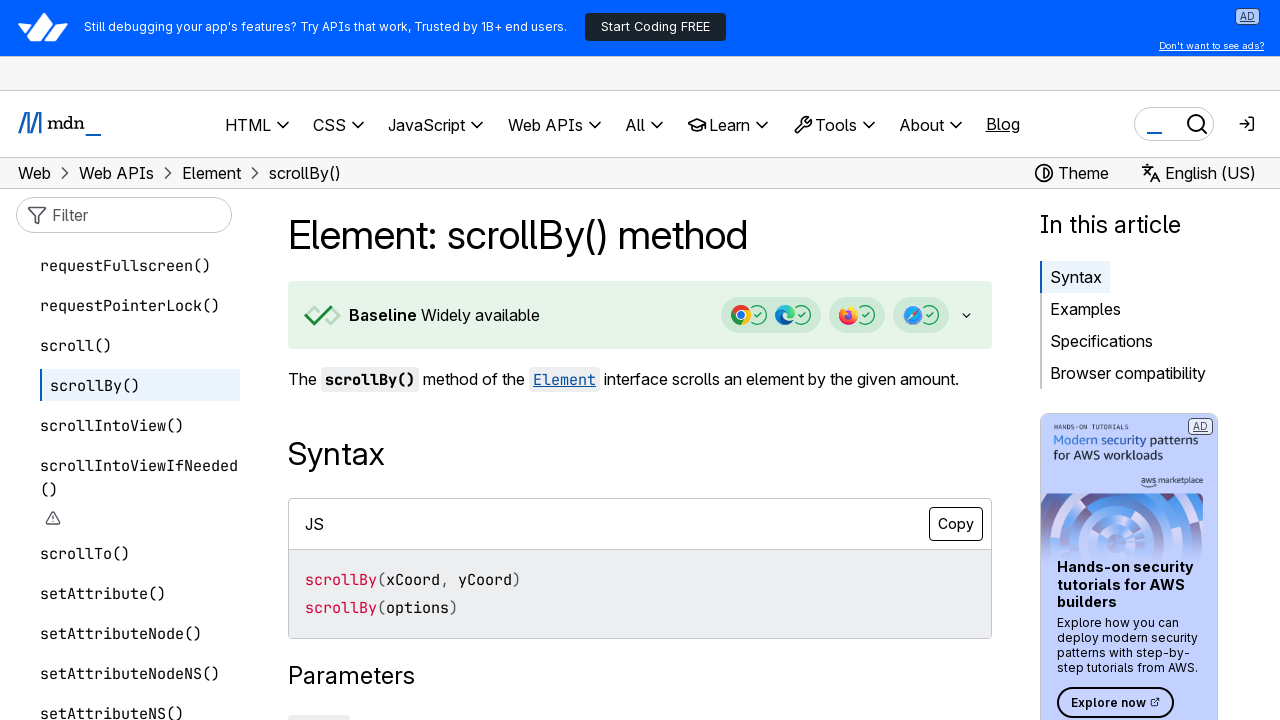

Scrolled down incrementally (iteration 1/10)
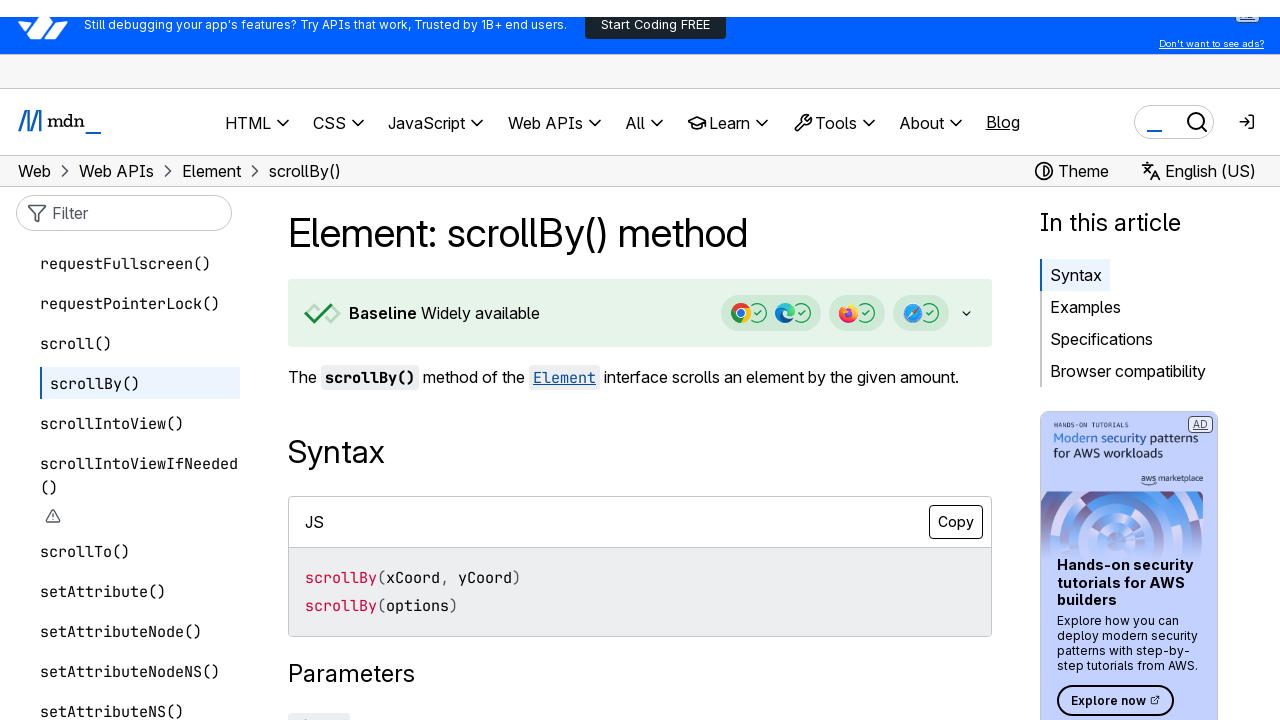

Waited 500ms between scroll increments
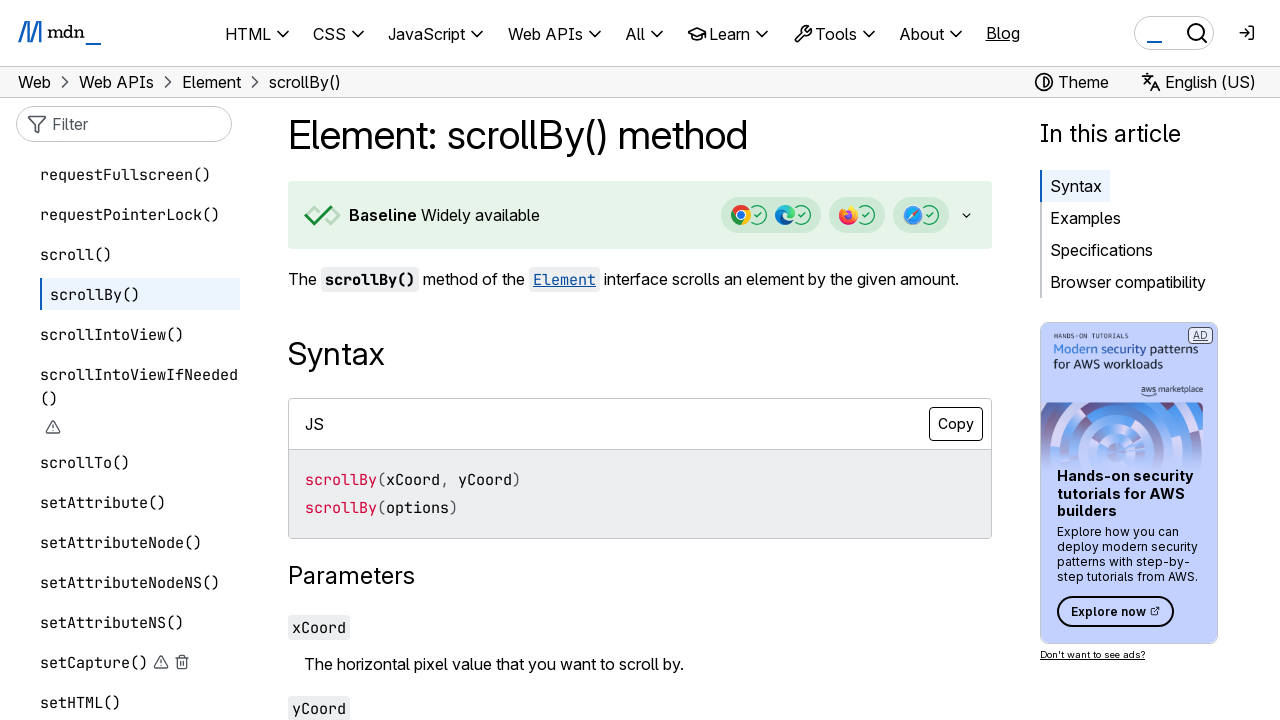

Scrolled down incrementally (iteration 2/10)
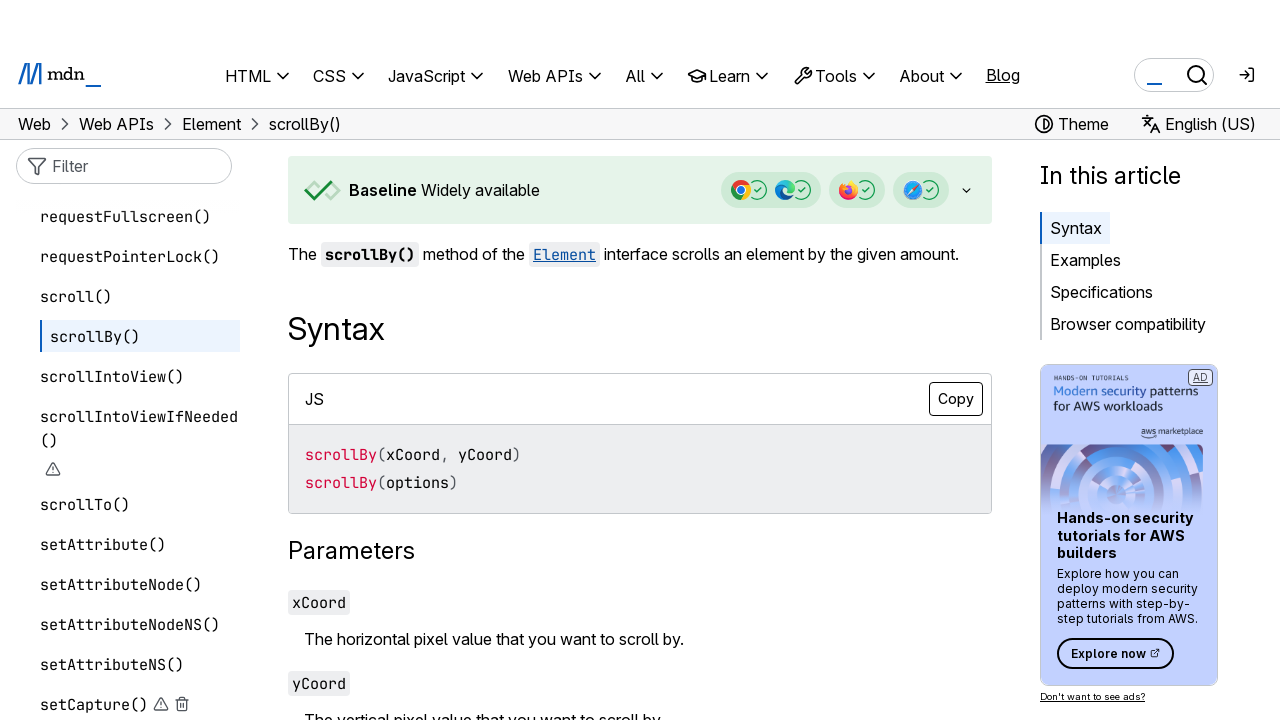

Waited 500ms between scroll increments
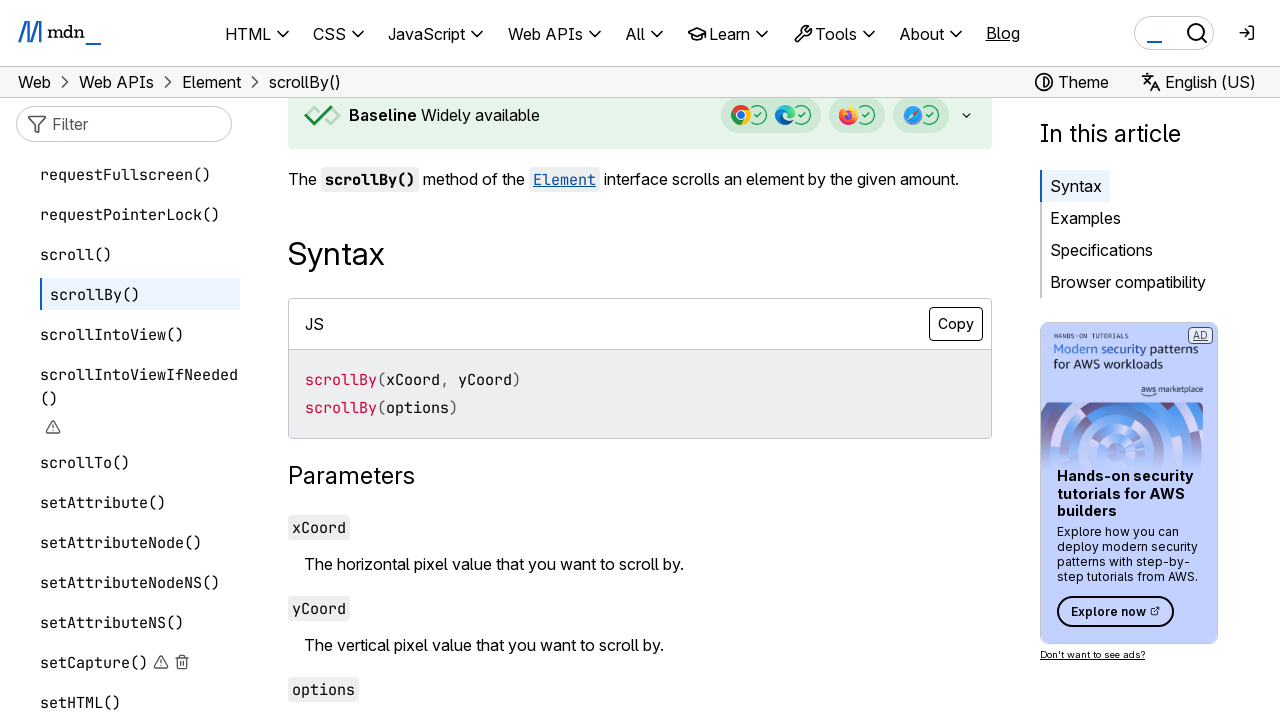

Scrolled down incrementally (iteration 3/10)
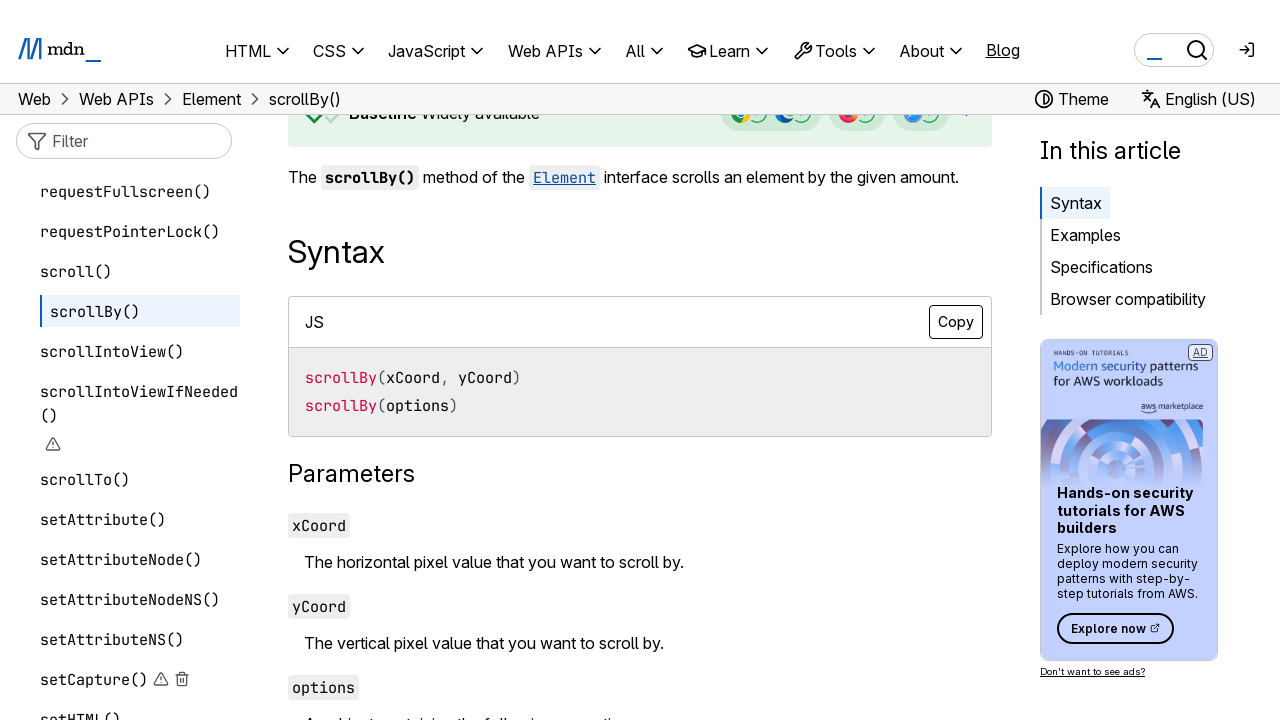

Waited 500ms between scroll increments
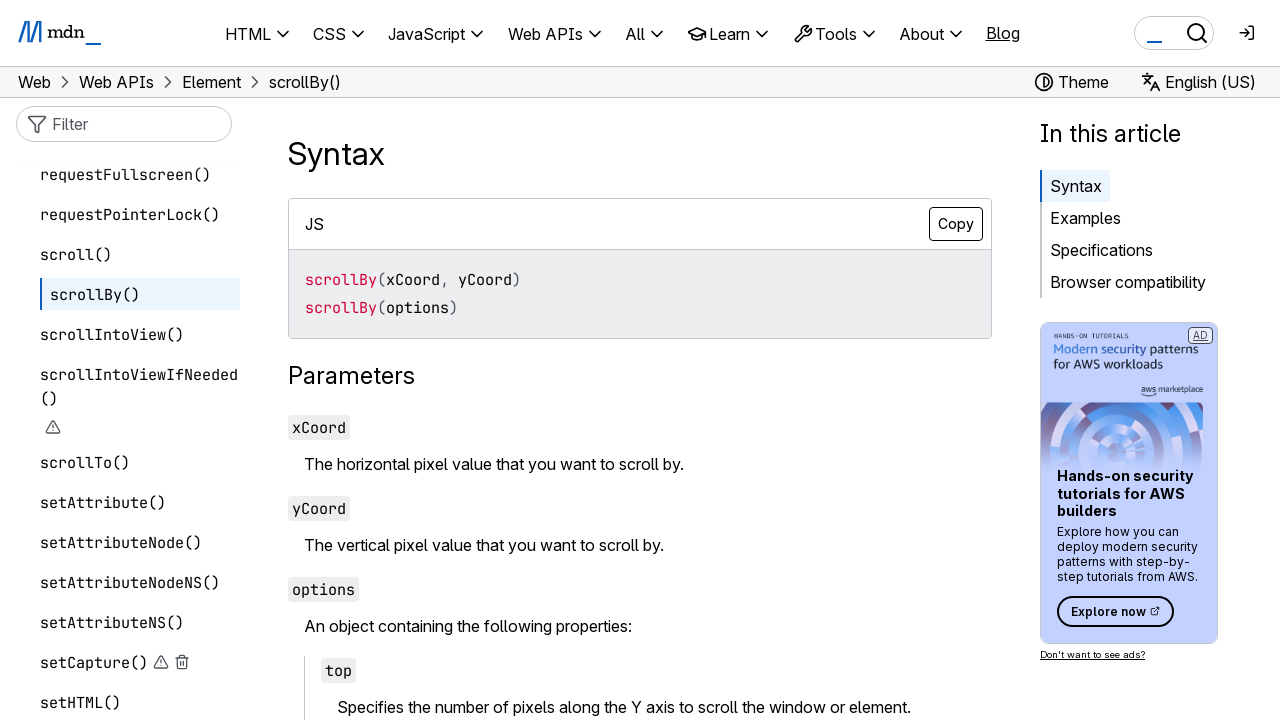

Scrolled down incrementally (iteration 4/10)
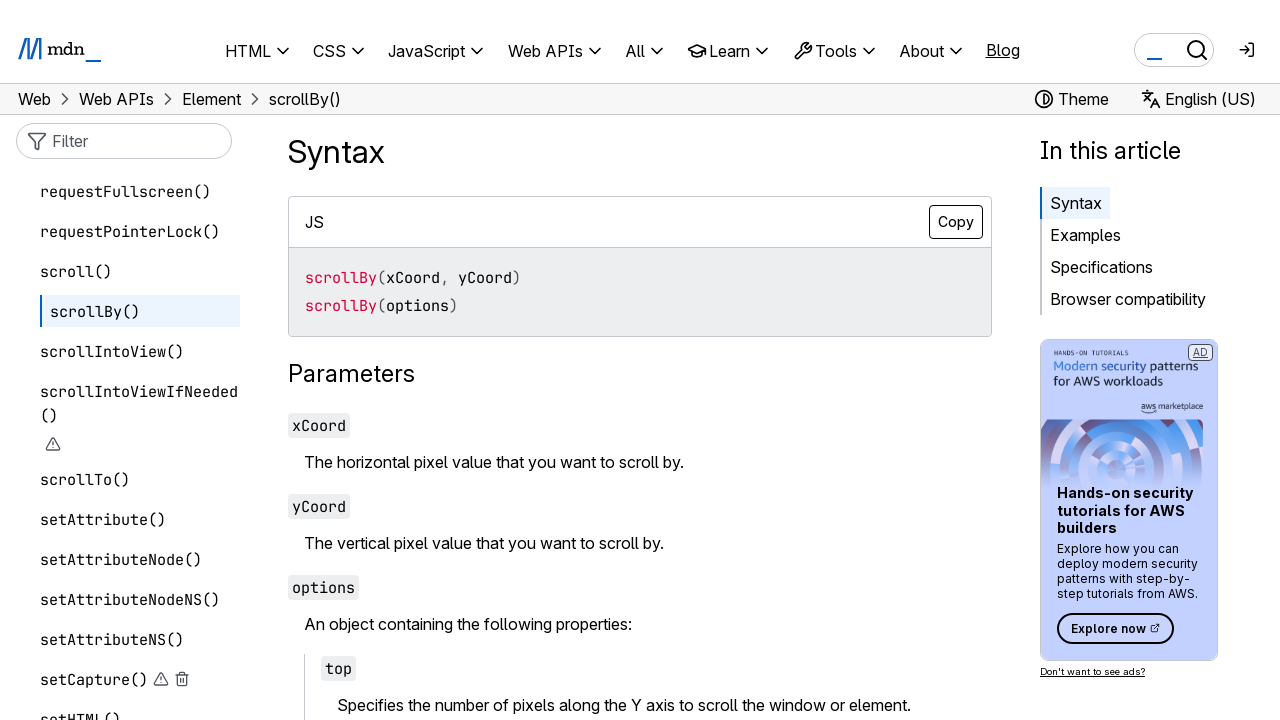

Waited 500ms between scroll increments
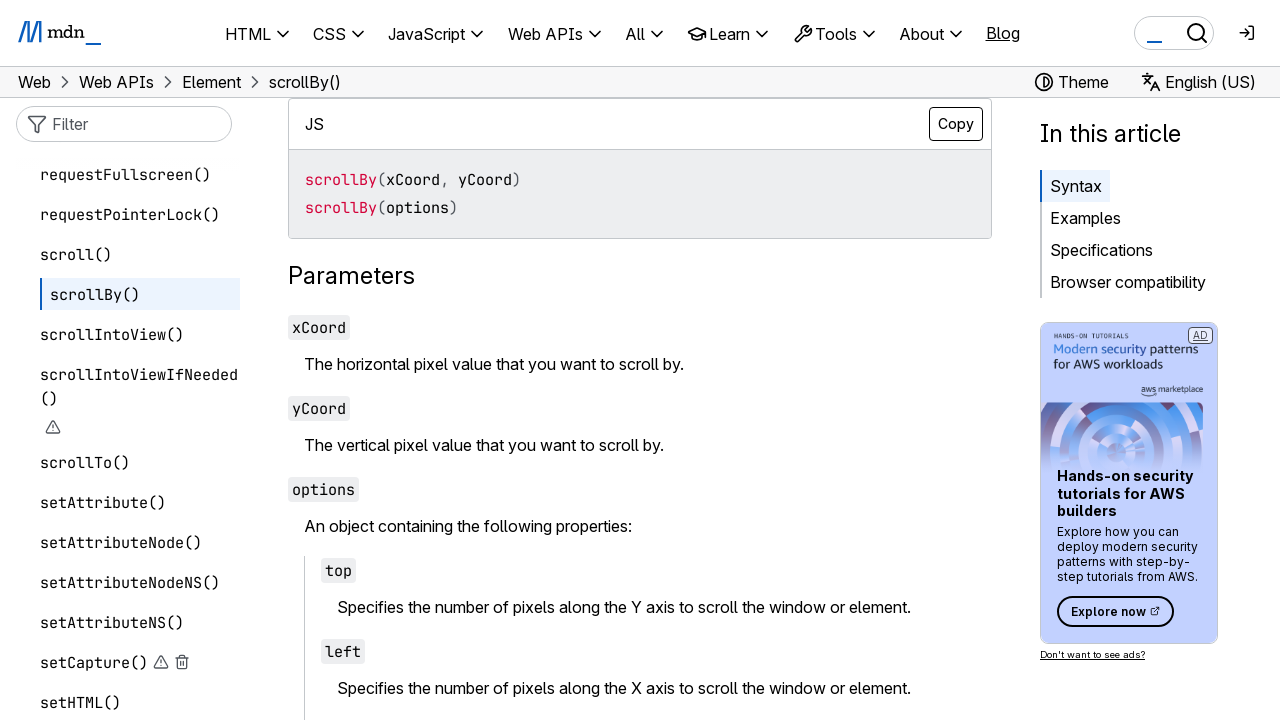

Scrolled down incrementally (iteration 5/10)
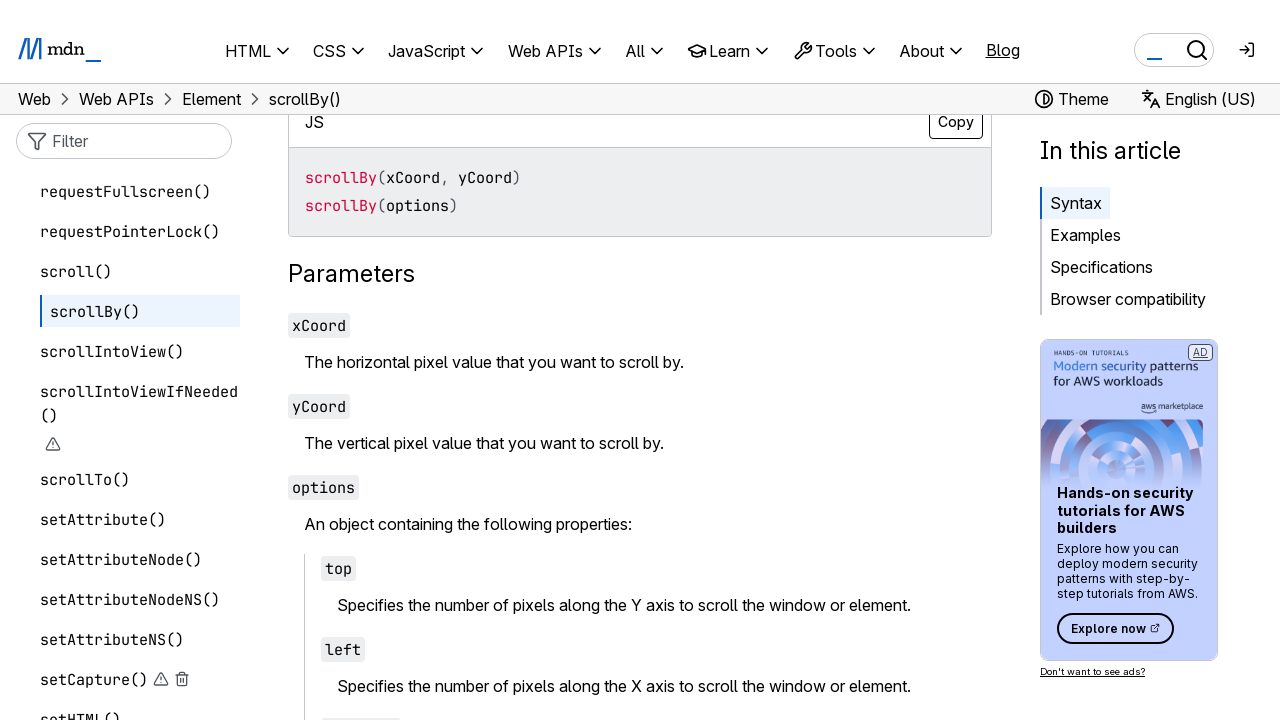

Waited 500ms between scroll increments
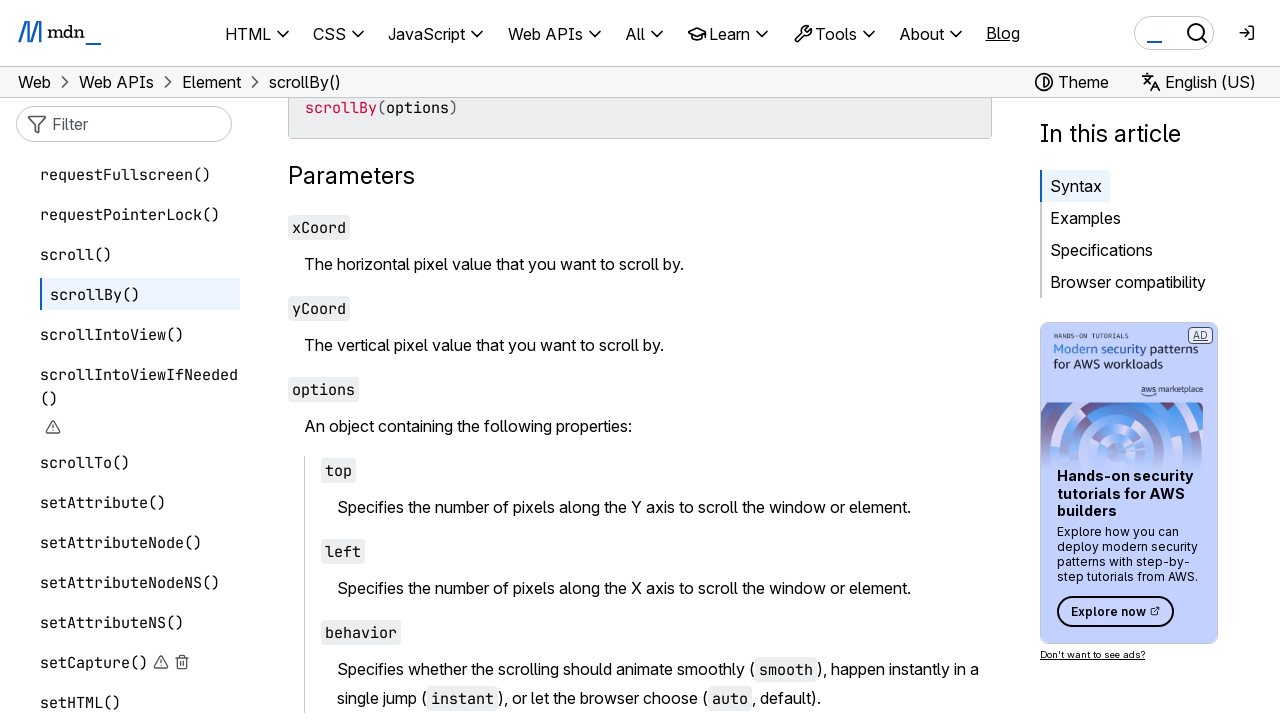

Scrolled down incrementally (iteration 6/10)
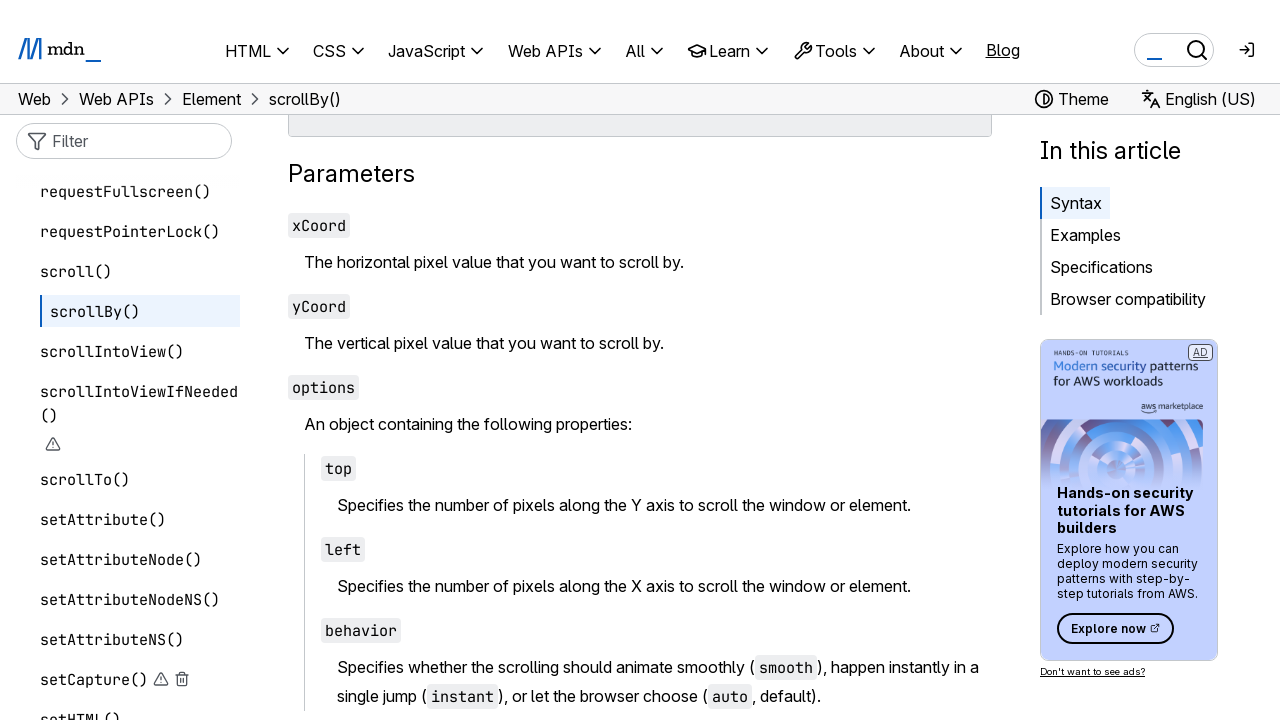

Waited 500ms between scroll increments
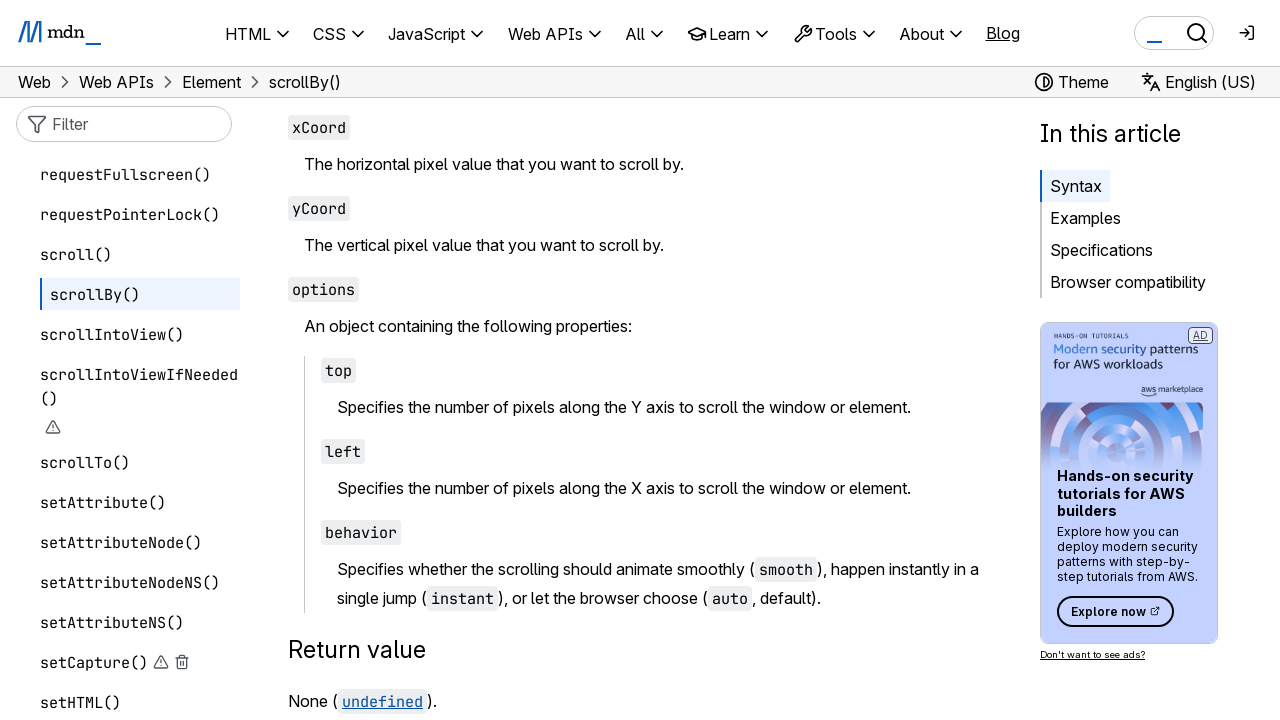

Scrolled down incrementally (iteration 7/10)
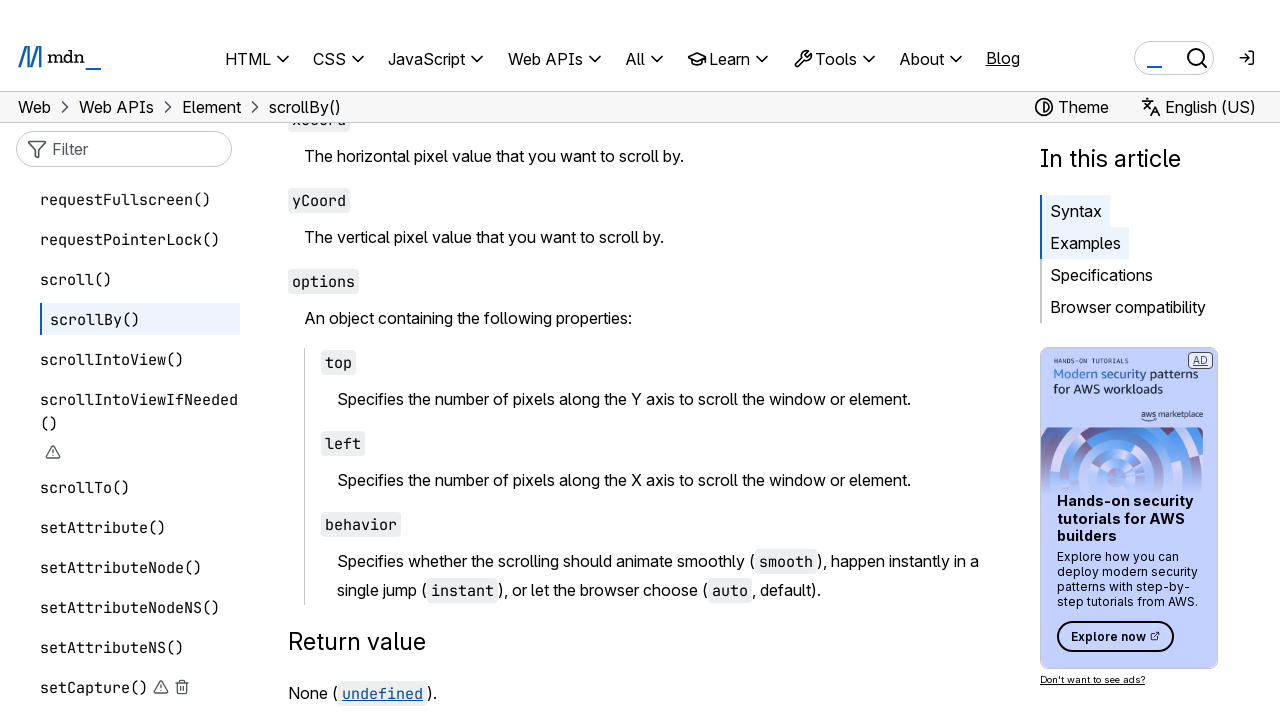

Waited 500ms between scroll increments
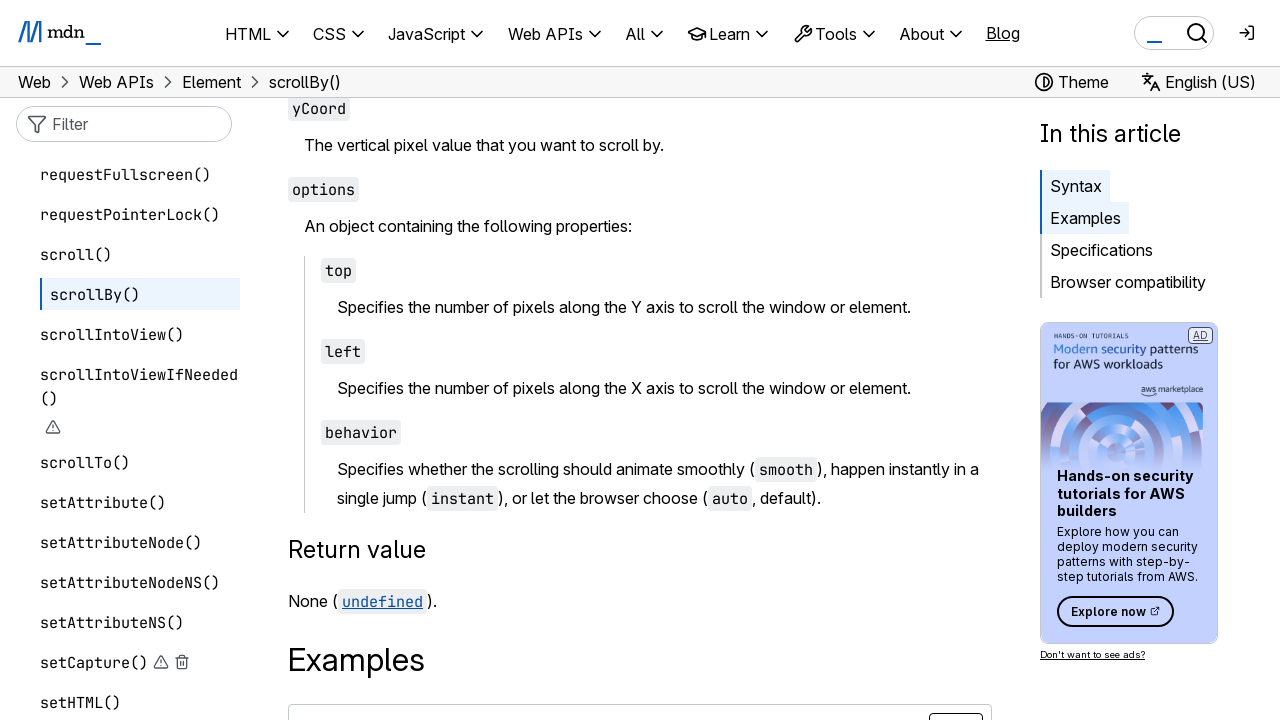

Scrolled down incrementally (iteration 8/10)
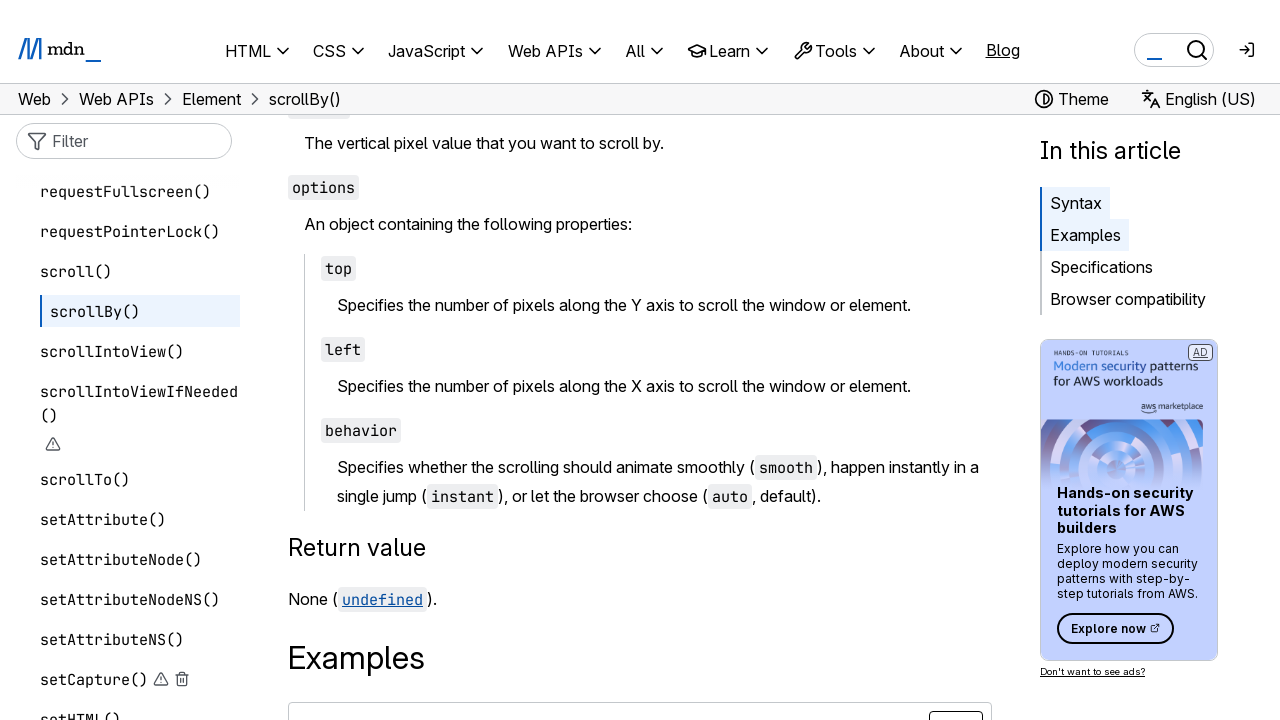

Waited 500ms between scroll increments
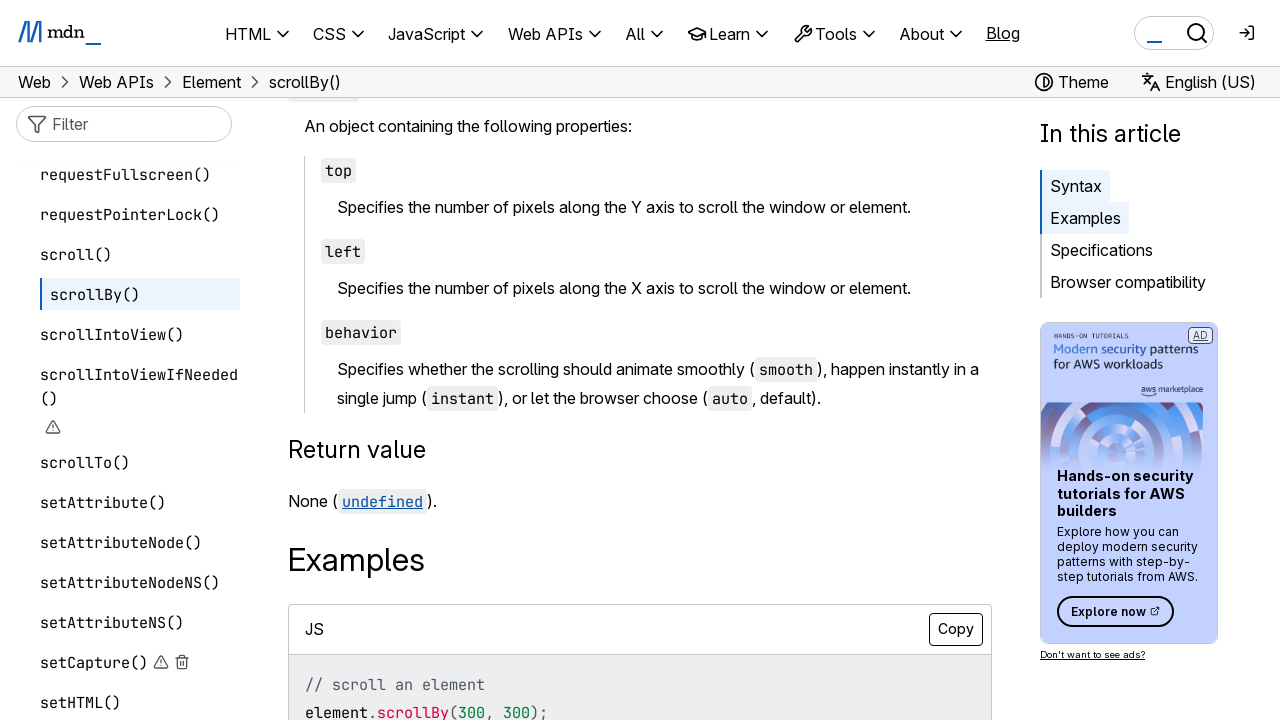

Scrolled down incrementally (iteration 9/10)
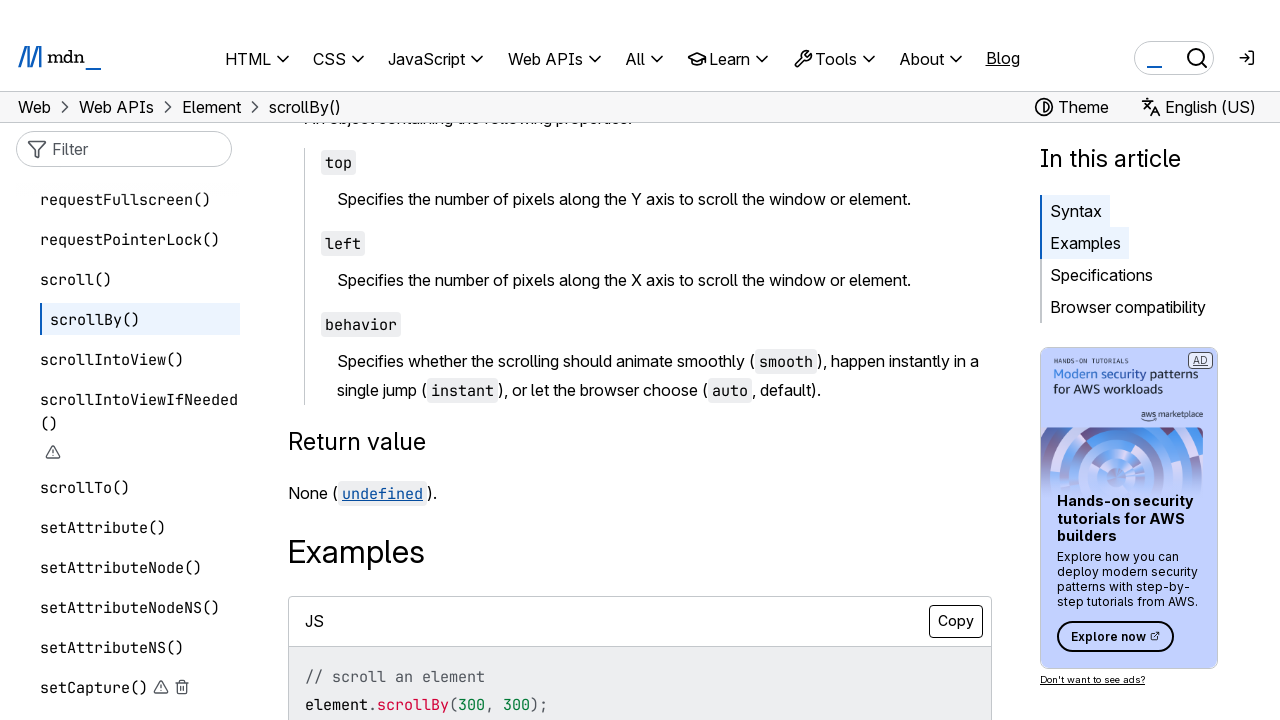

Waited 500ms between scroll increments
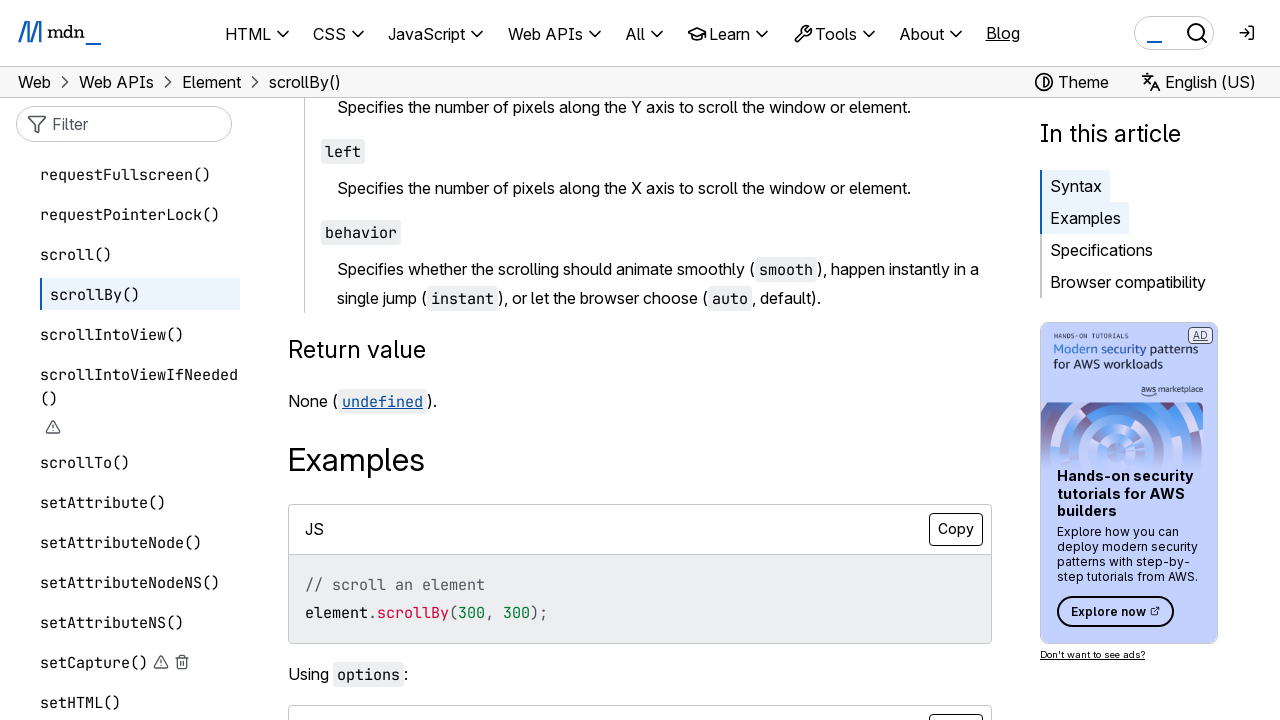

Scrolled down incrementally (iteration 10/10)
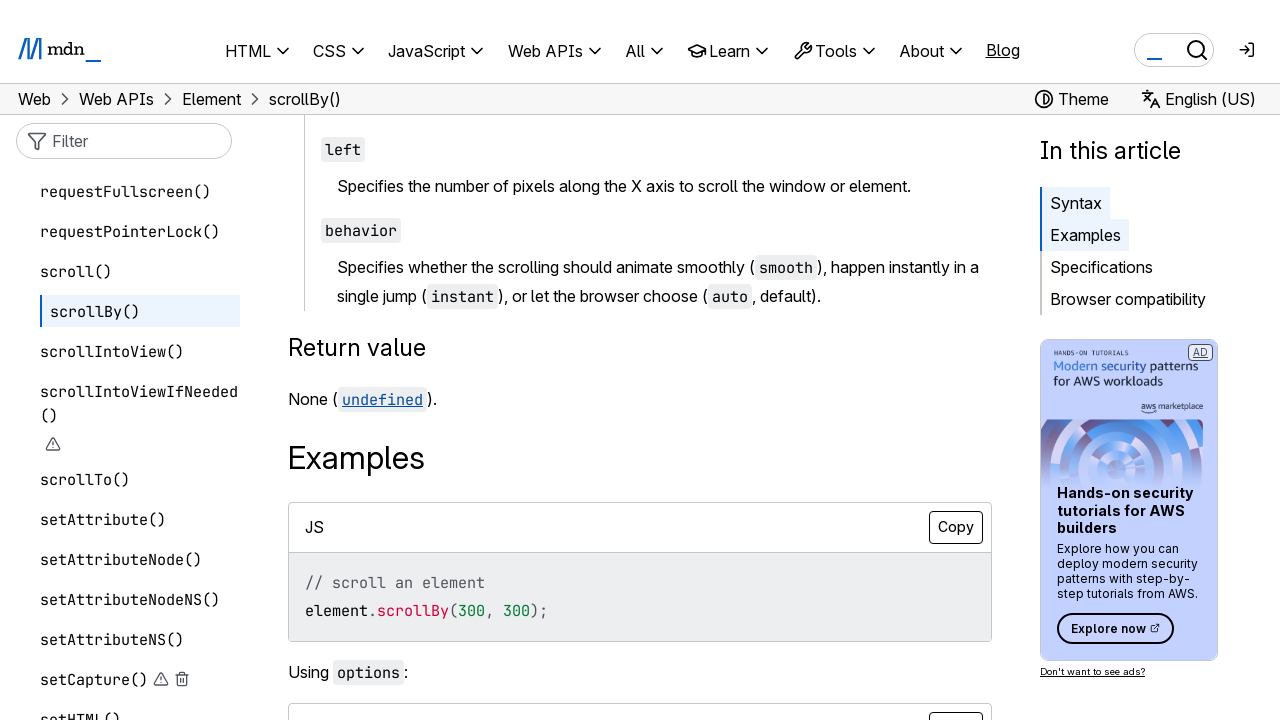

Waited 500ms between scroll increments
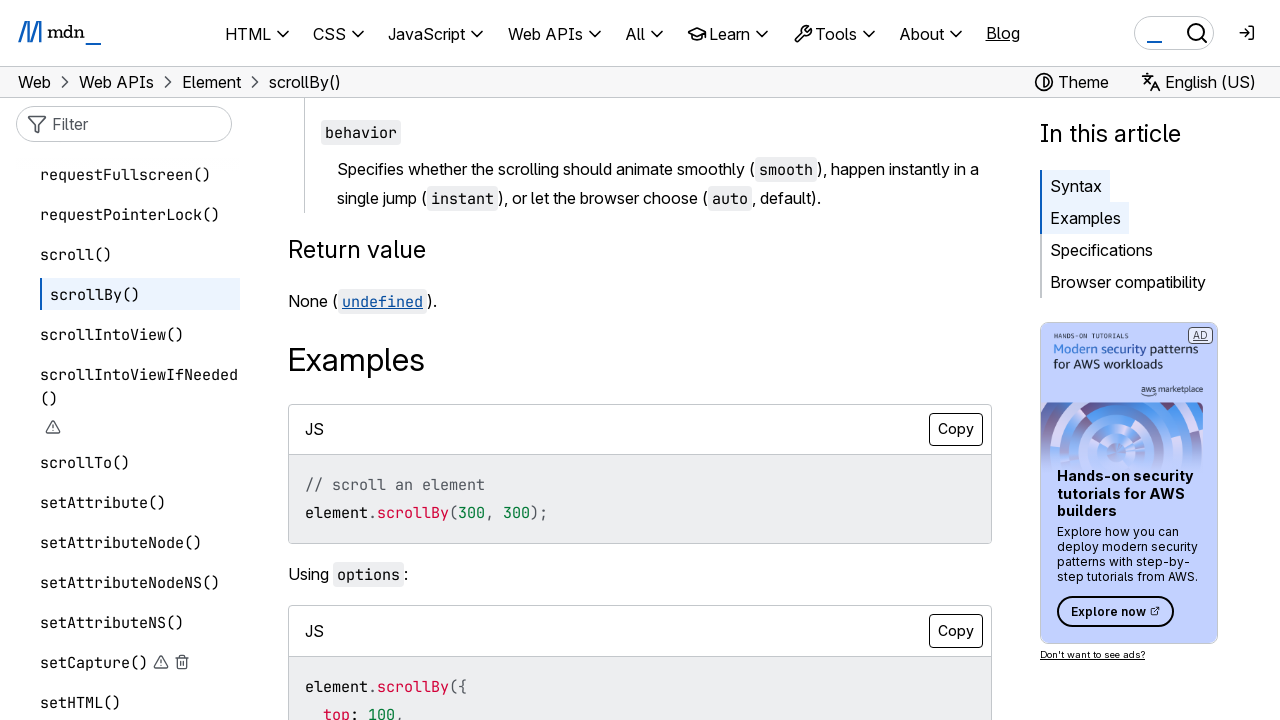

Jumped to bottom of page
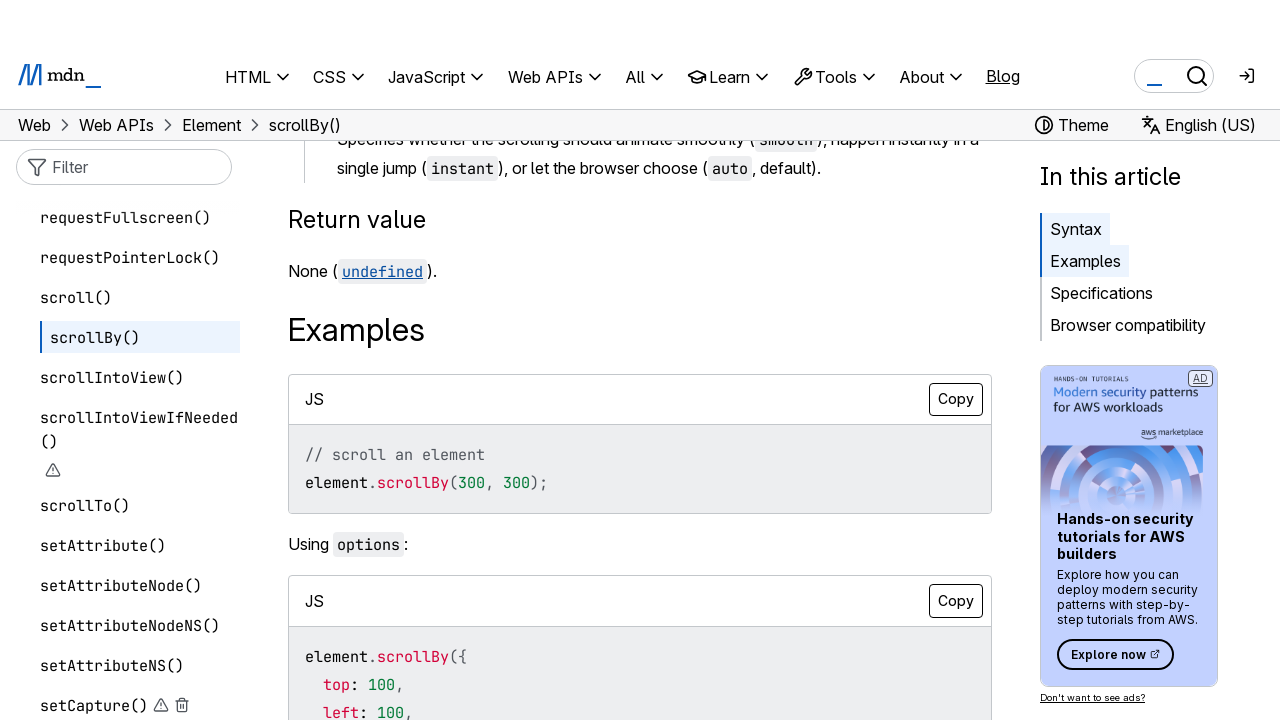

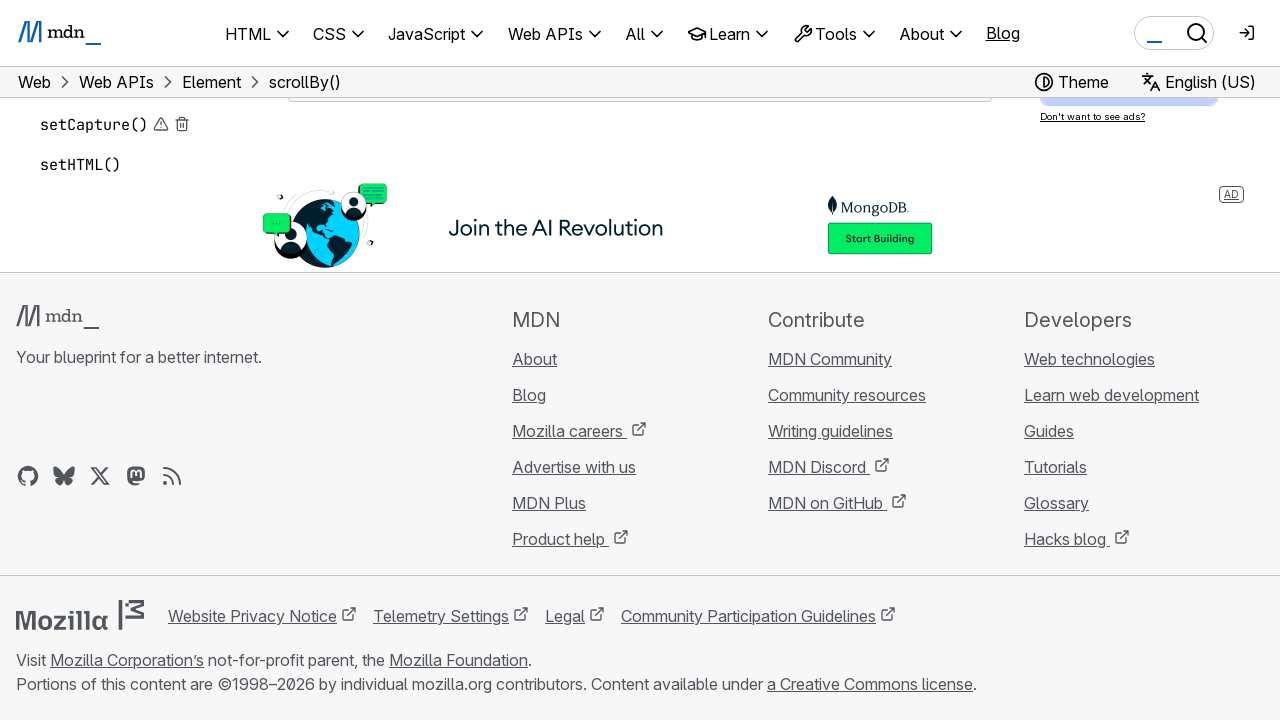